Tests various alert dialog interactions including simple alerts, confirmation dialogs, and prompt dialogs by accepting, dismissing, and entering text

Starting URL: https://demoqa.com/alerts

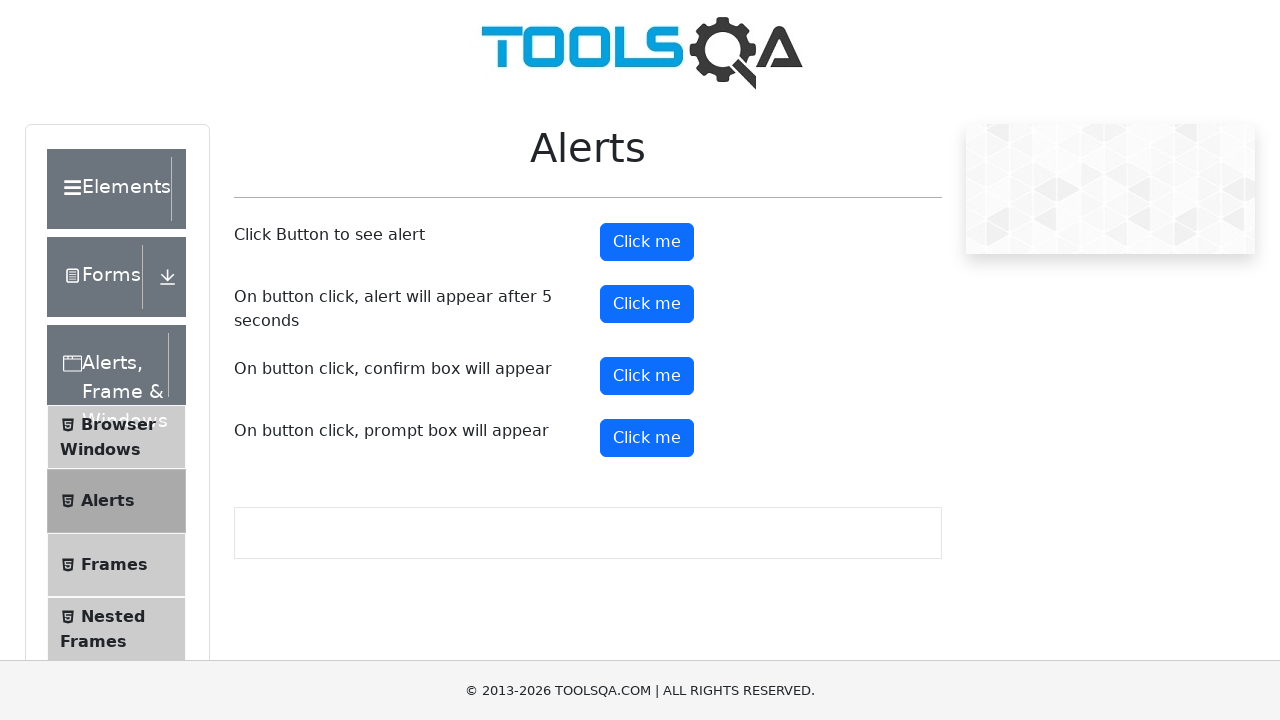

Waited for Alerts page element to become visible
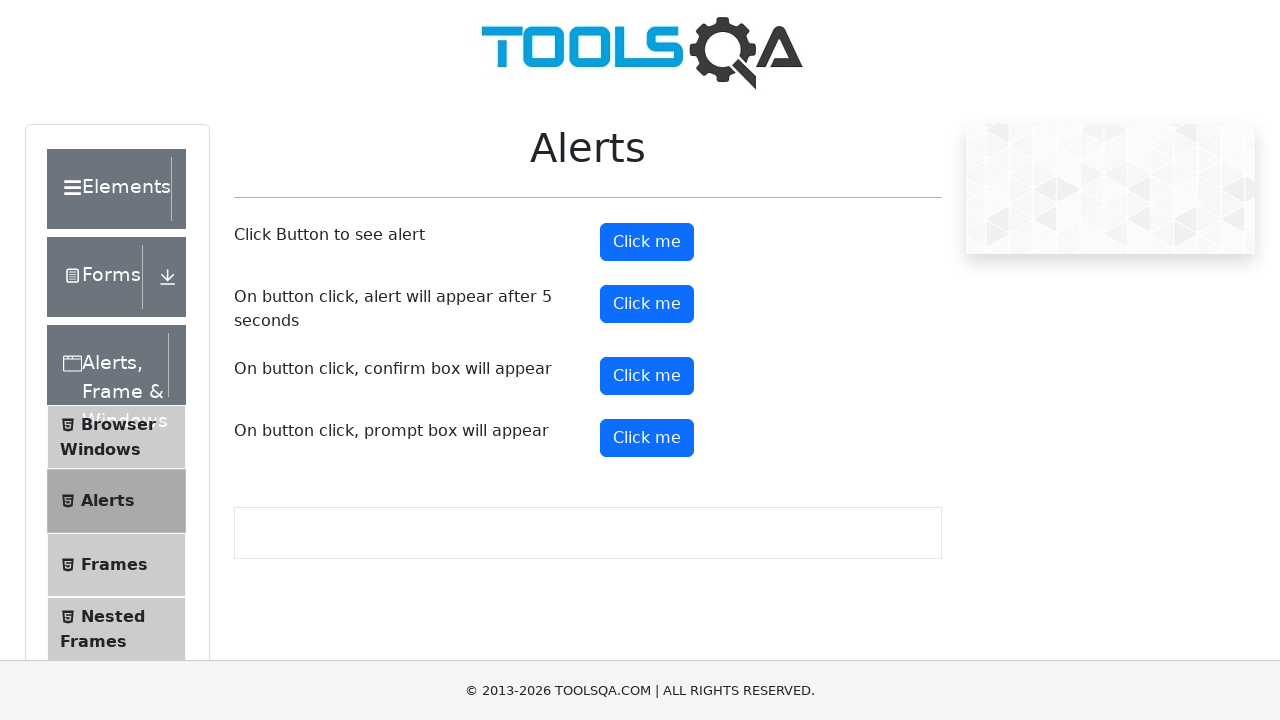

Clicked alert button to trigger simple alert dialog at (647, 242) on #alertButton
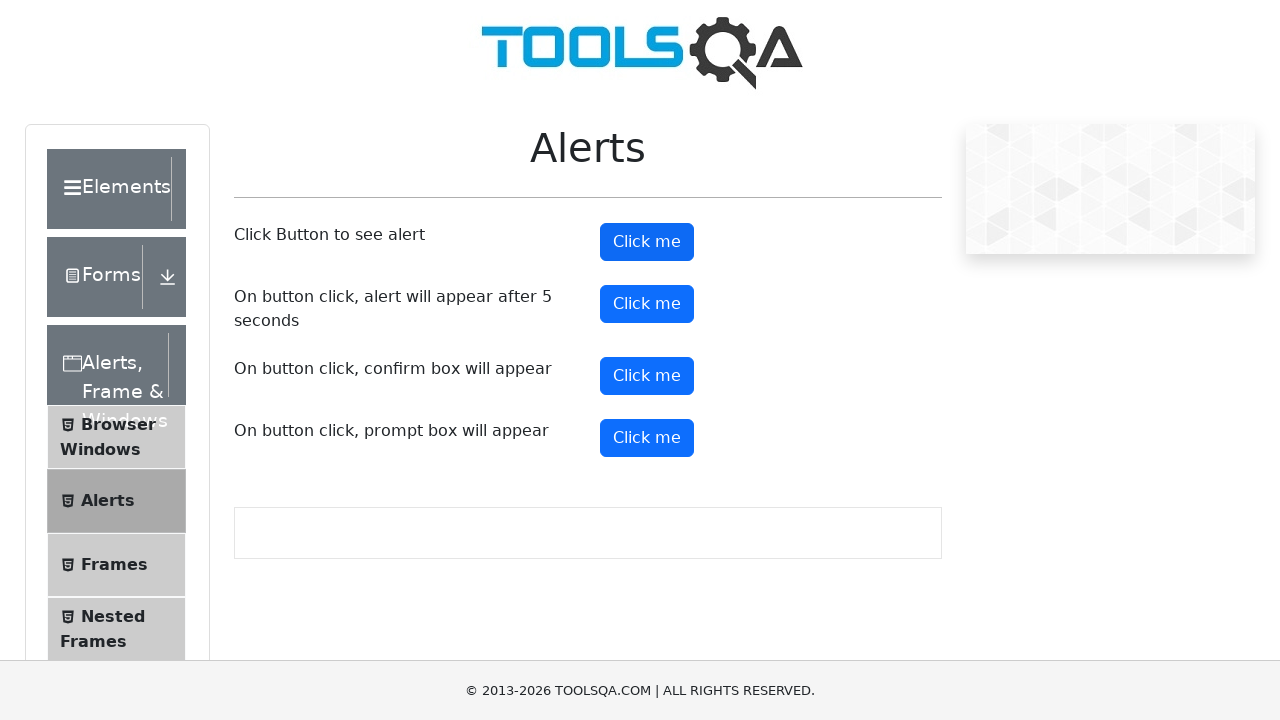

Set up dialog handler to accept alert
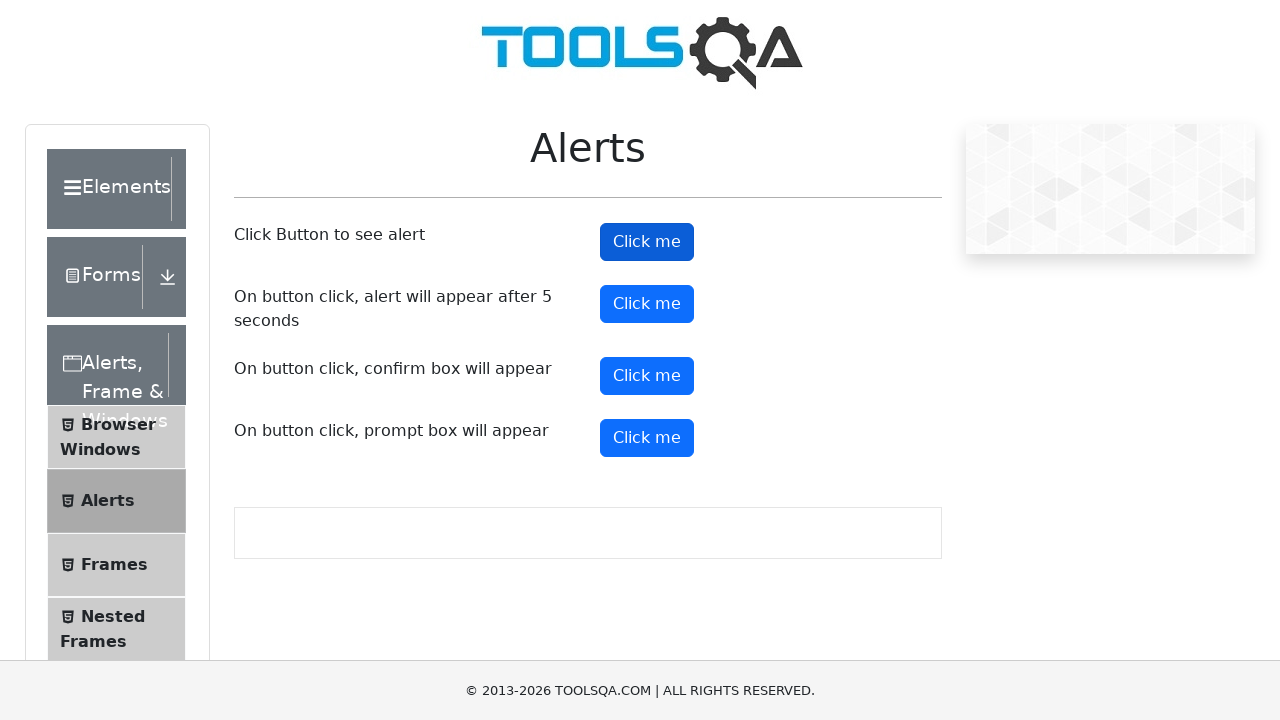

Waited 1 second for alert to be processed
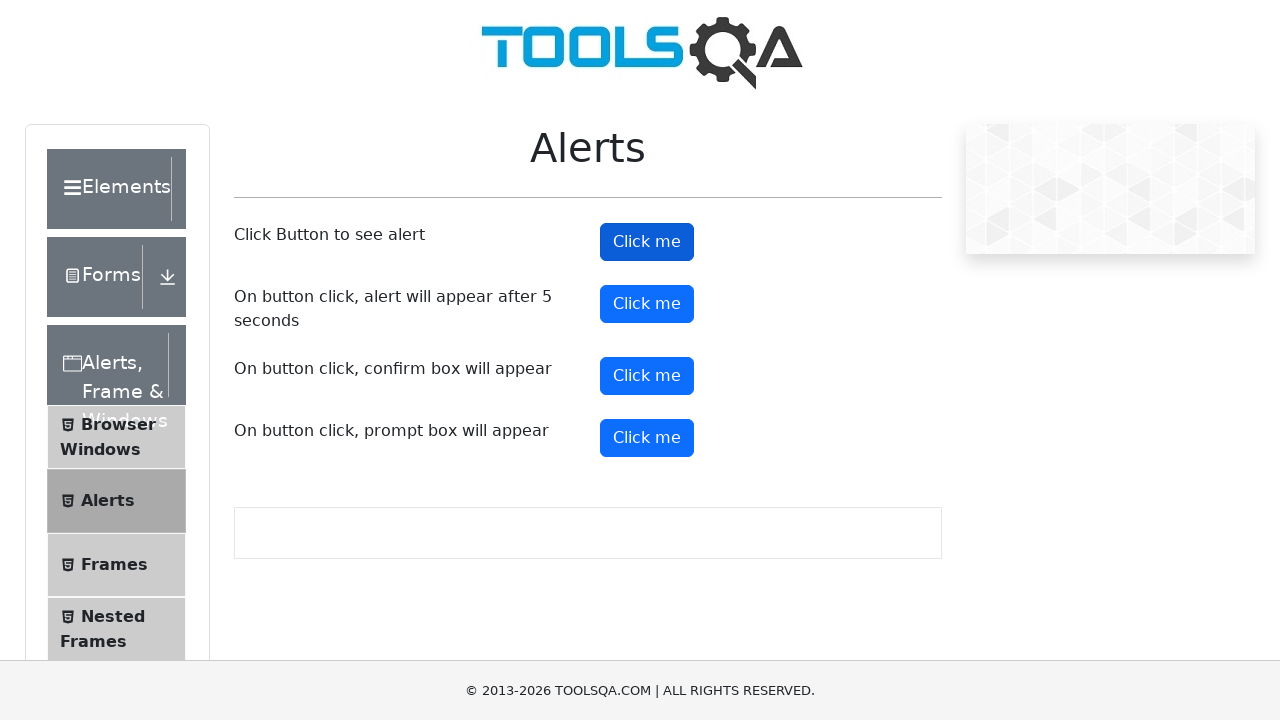

Clicked confirm button to trigger confirmation dialog at (647, 376) on #confirmButton
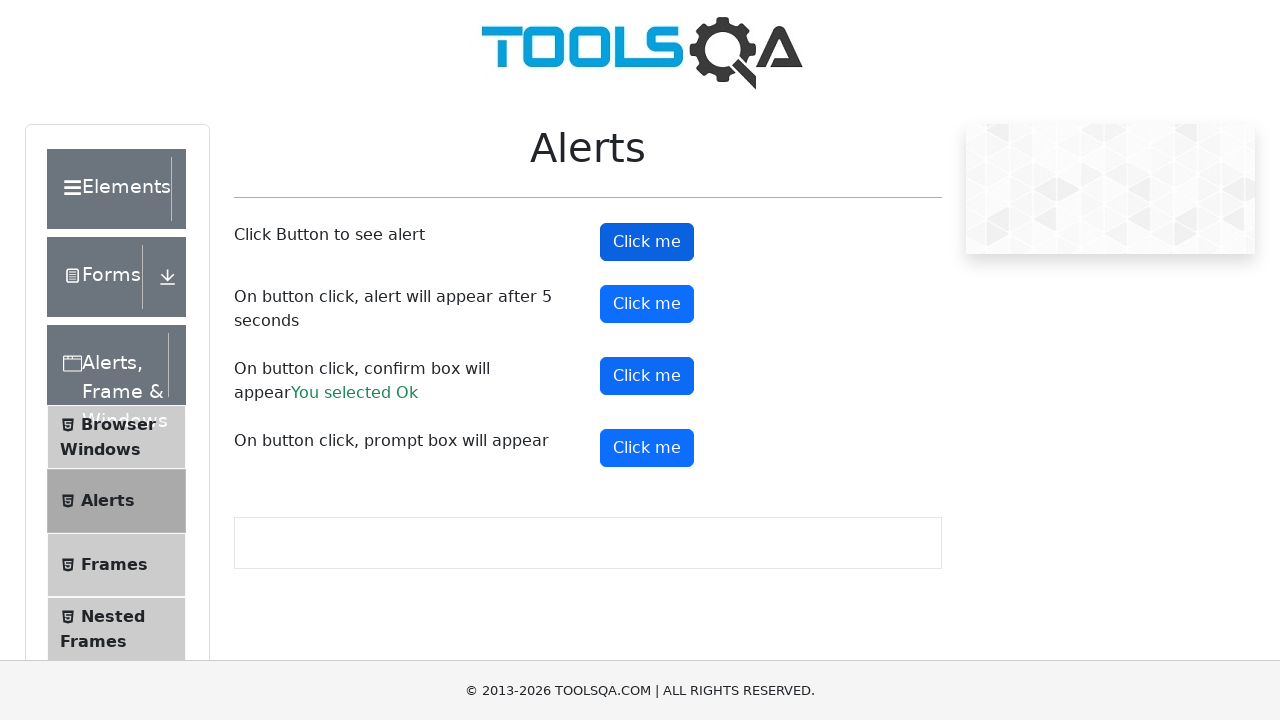

Set up dialog handler to dismiss confirmation dialog
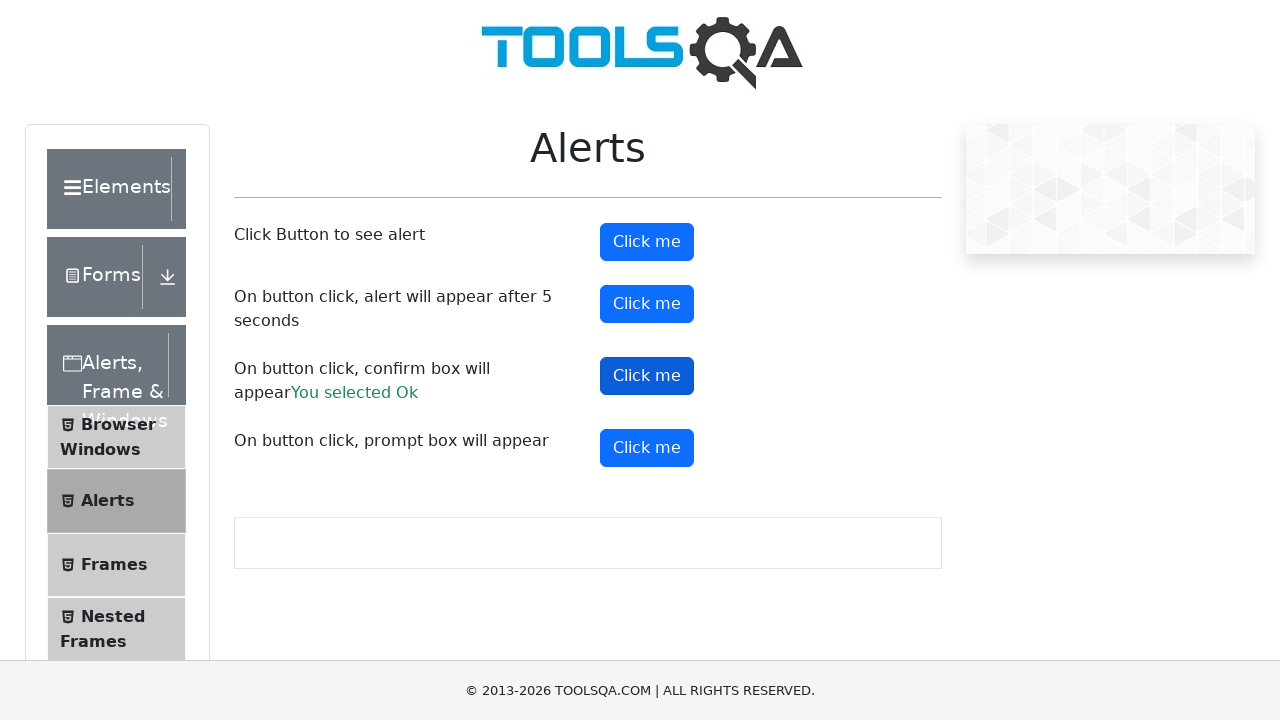

Waited 1 second for confirmation dialog to be processed
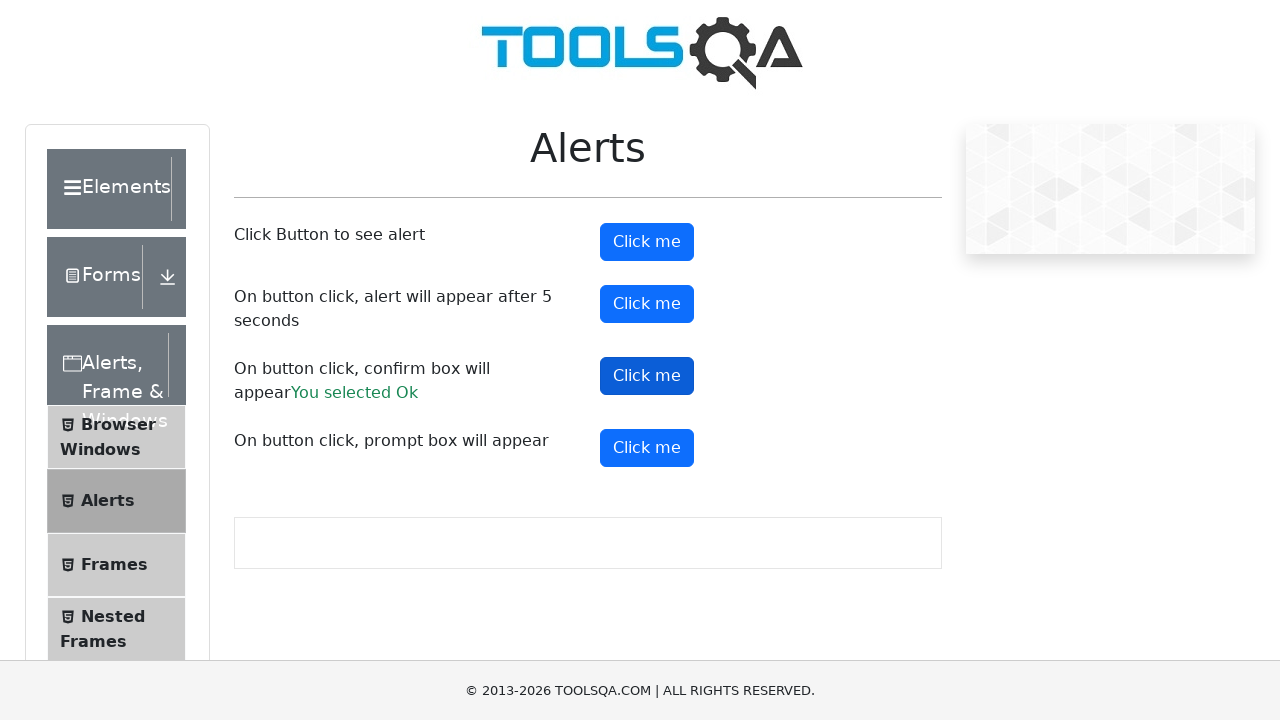

Clicked prompt button to trigger prompt dialog at (647, 448) on #promtButton
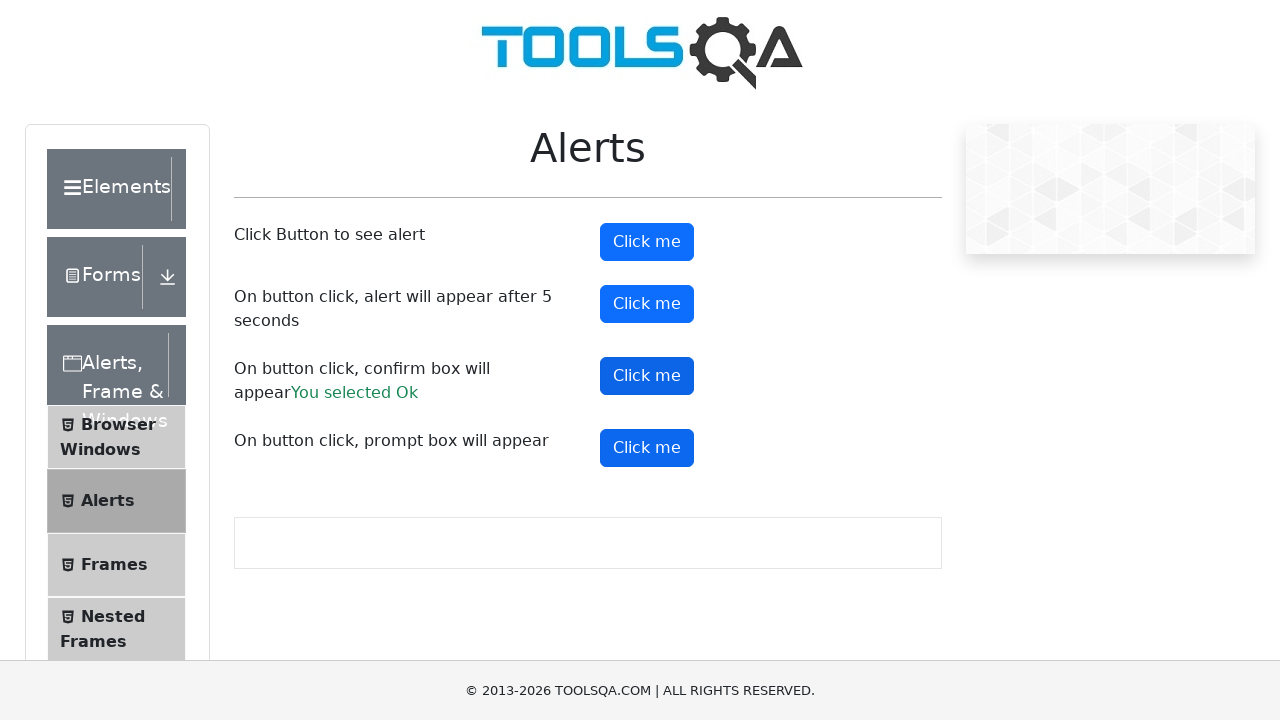

Set up dialog handler to accept prompt with text 'RAMA'
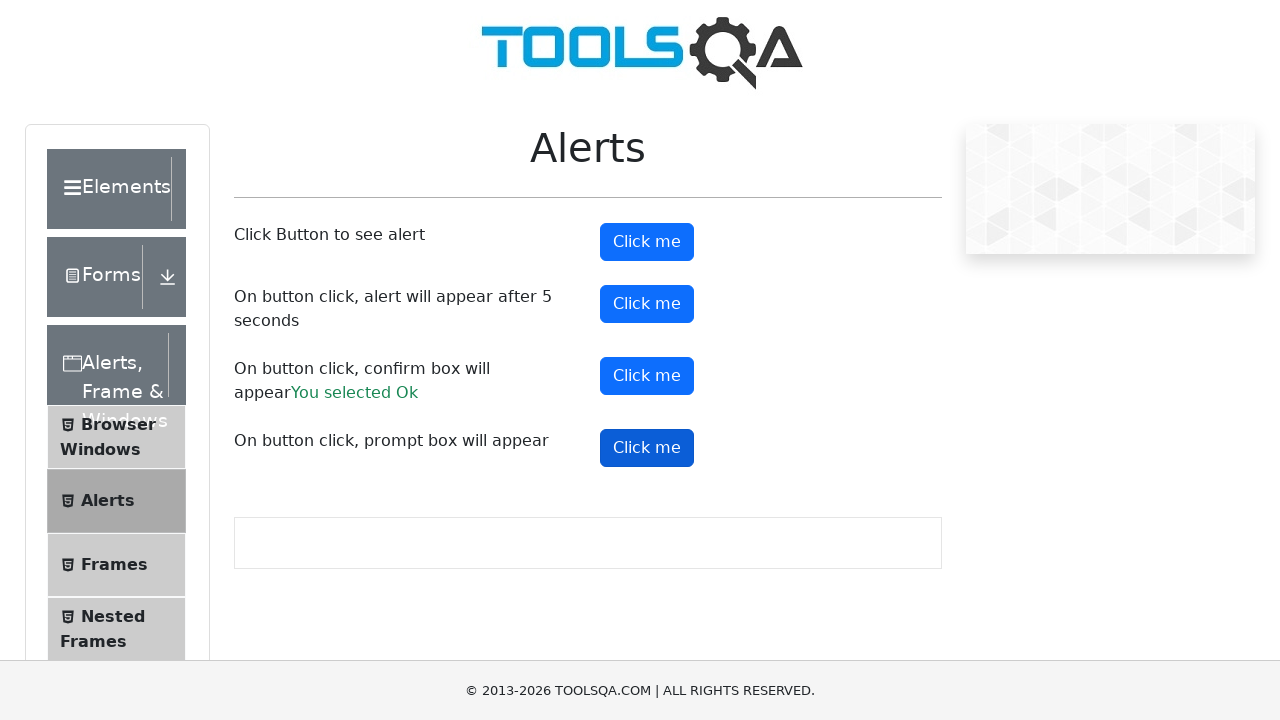

Waited 1 second for prompt dialog to be processed
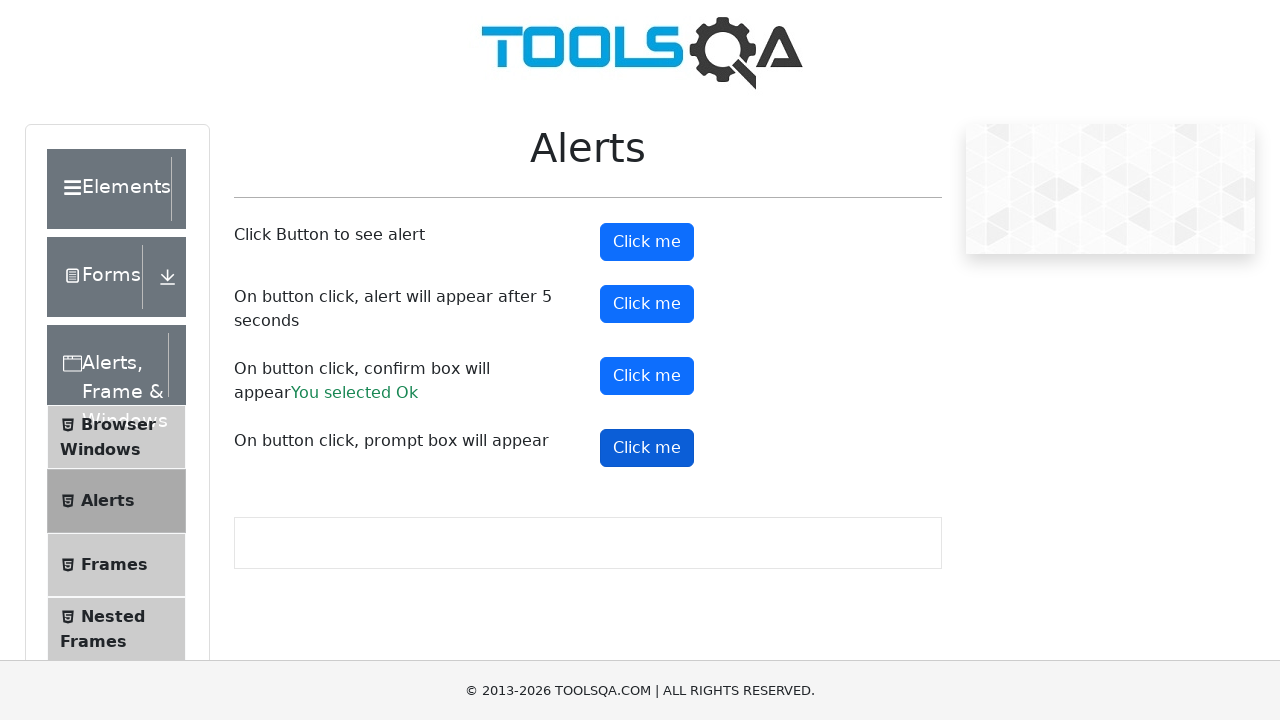

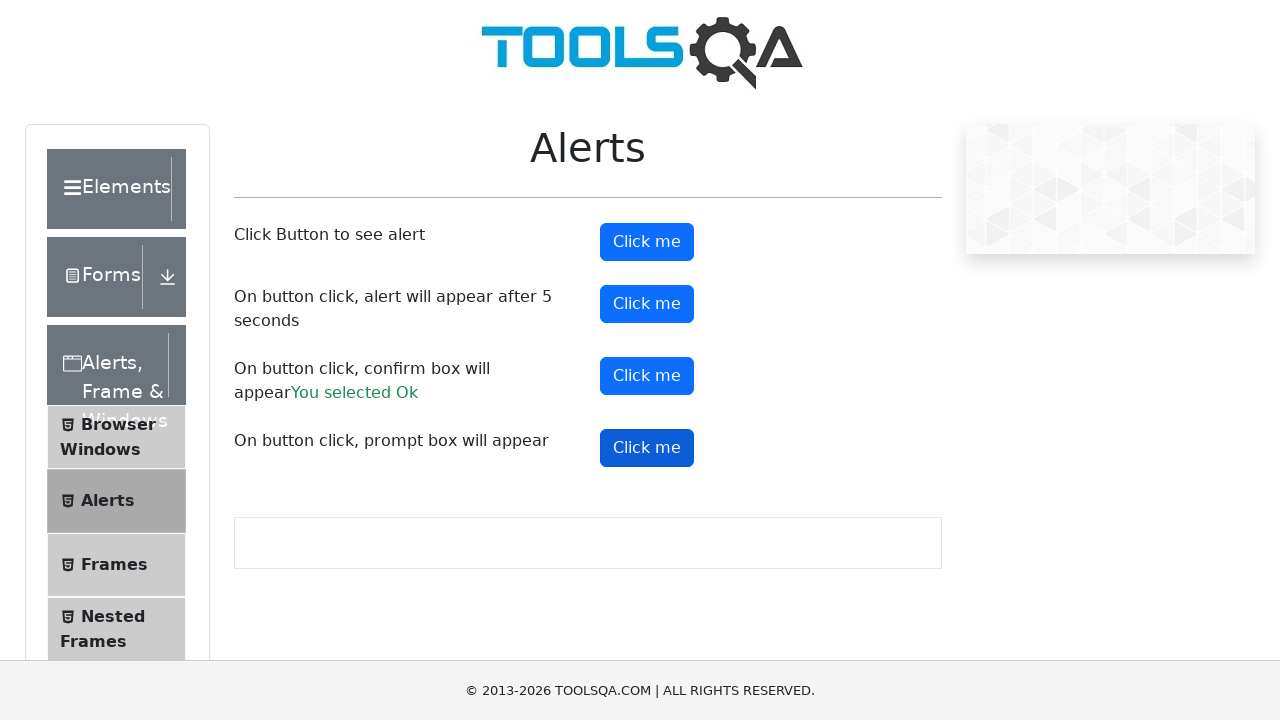